Tests finding and clicking a link by its calculated mathematical text value, then fills out a multi-field form with personal information (first name, last name, city, country) and submits it.

Starting URL: http://suninjuly.github.io/find_link_text

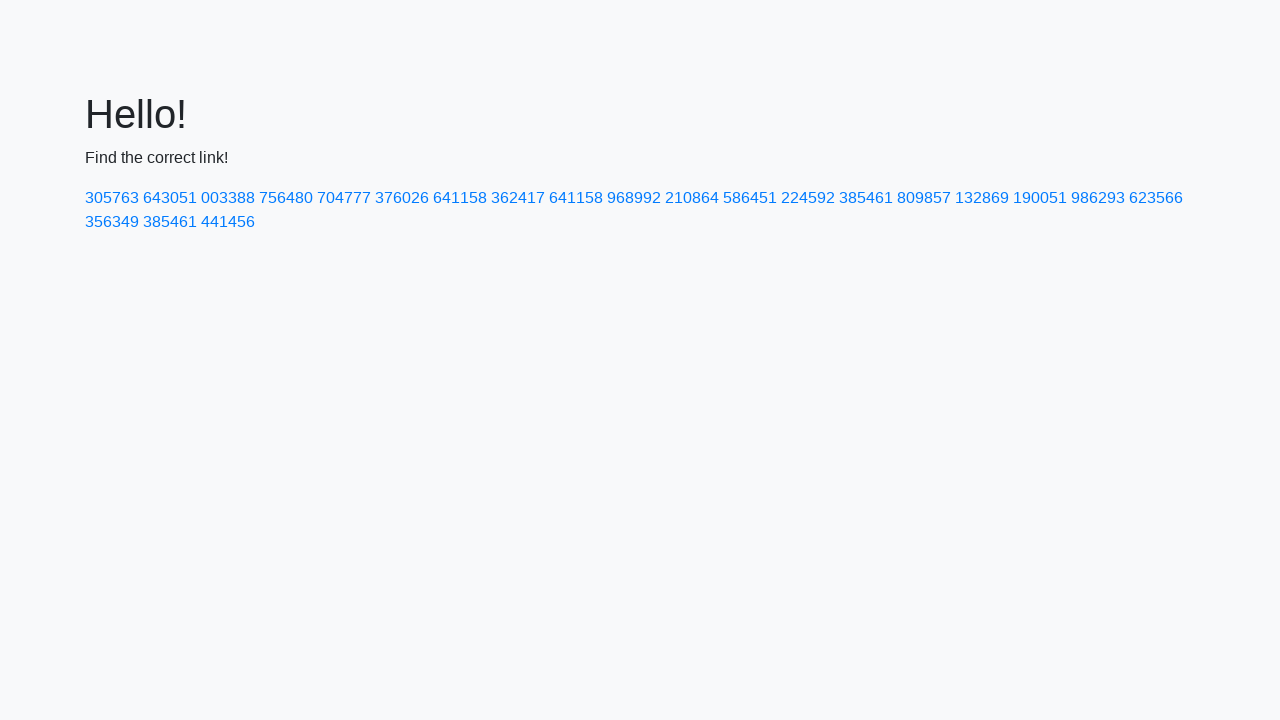

Clicked link with calculated text value (224592) at (808, 198) on text=224592
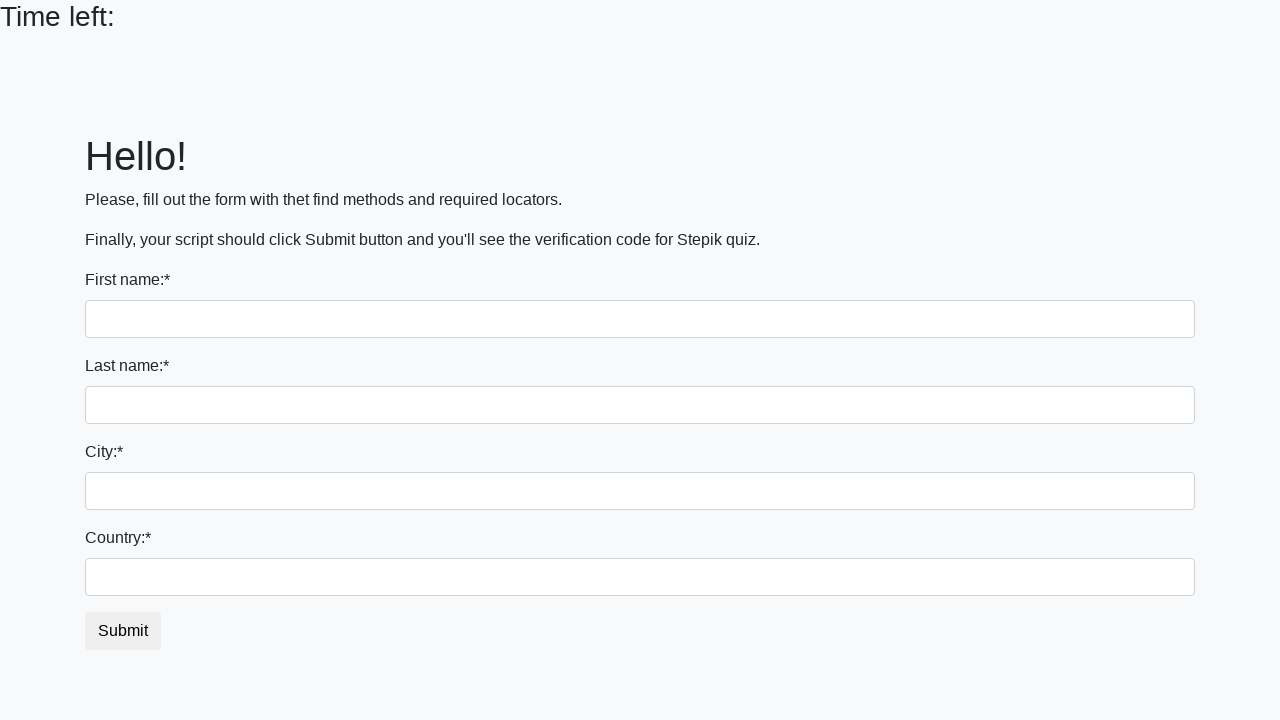

Filled first name field with 'Ivan' on input >> nth=0
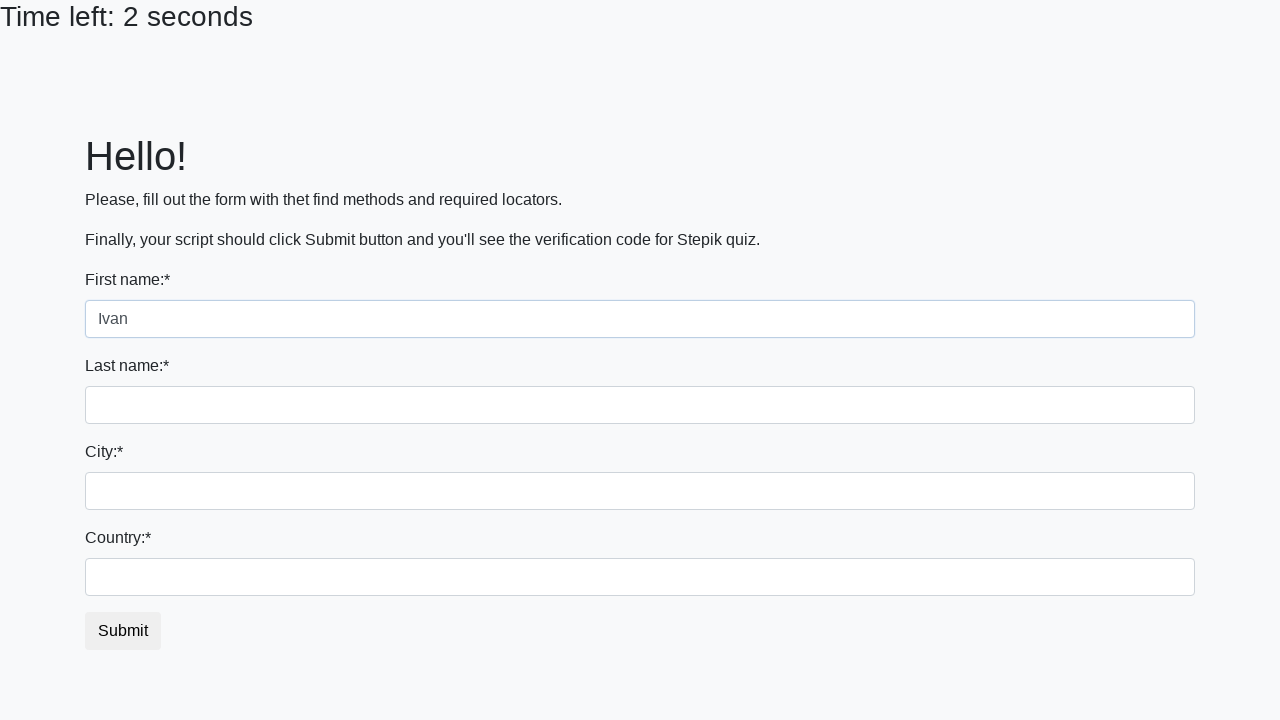

Filled last name field with 'Petrov' on input[name='last_name']
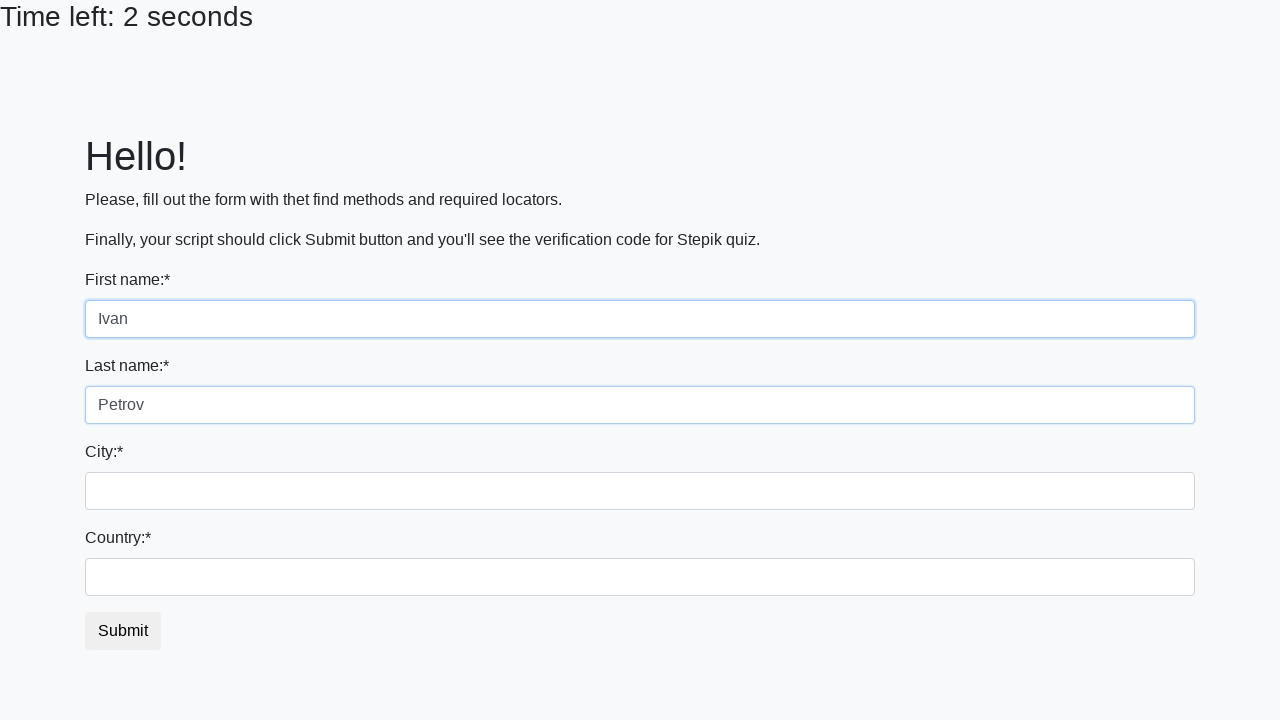

Filled city field with 'Smolensk' on .form-control.city
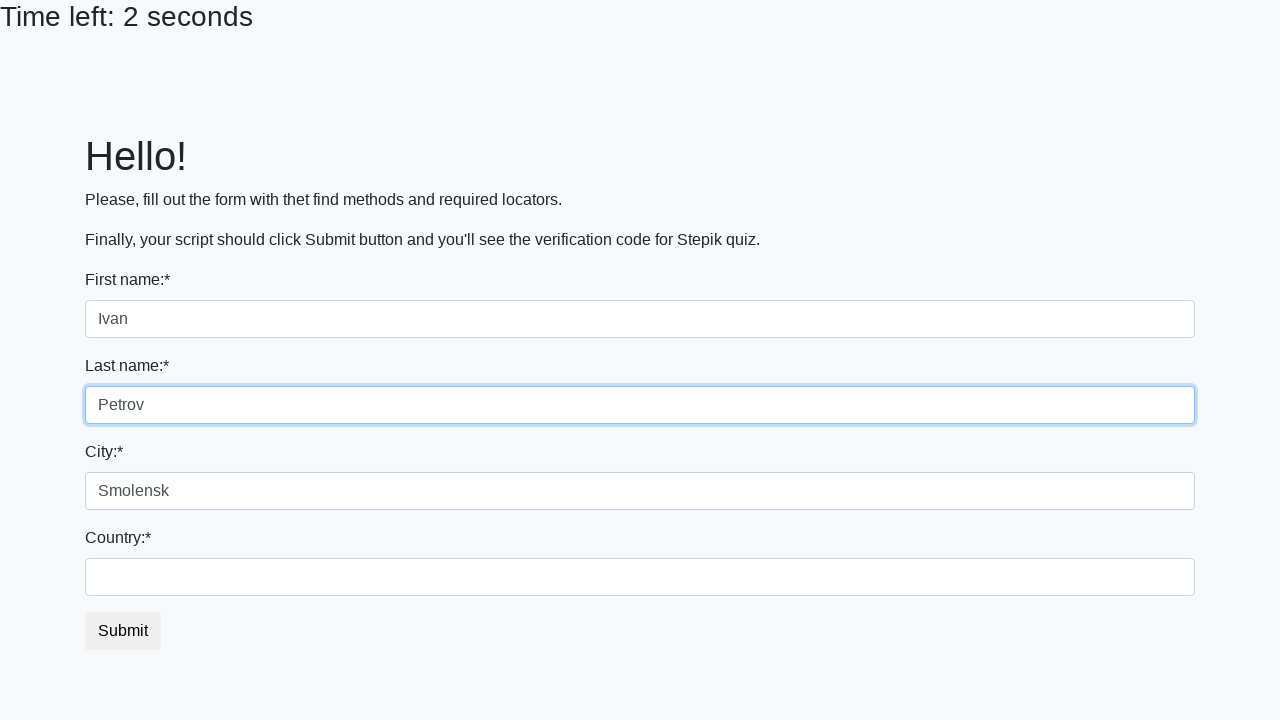

Filled country field with 'Russia' on #country
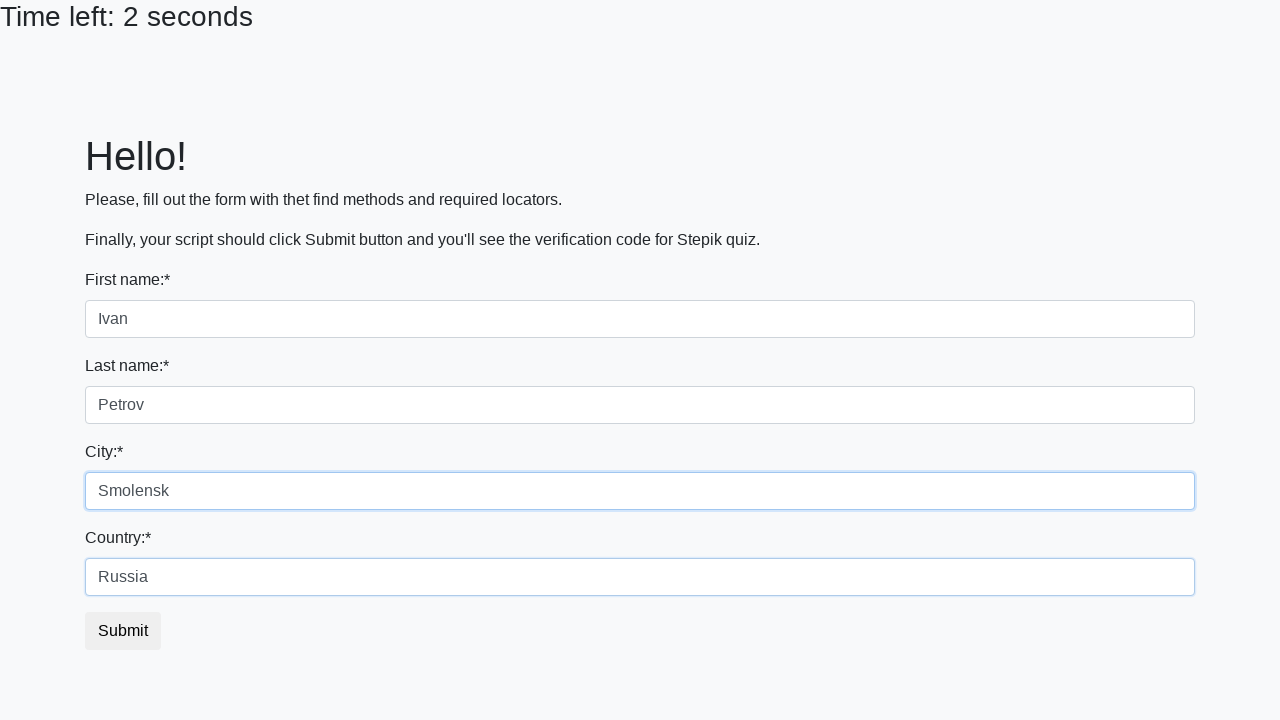

Clicked submit button to submit the form at (123, 631) on button.btn
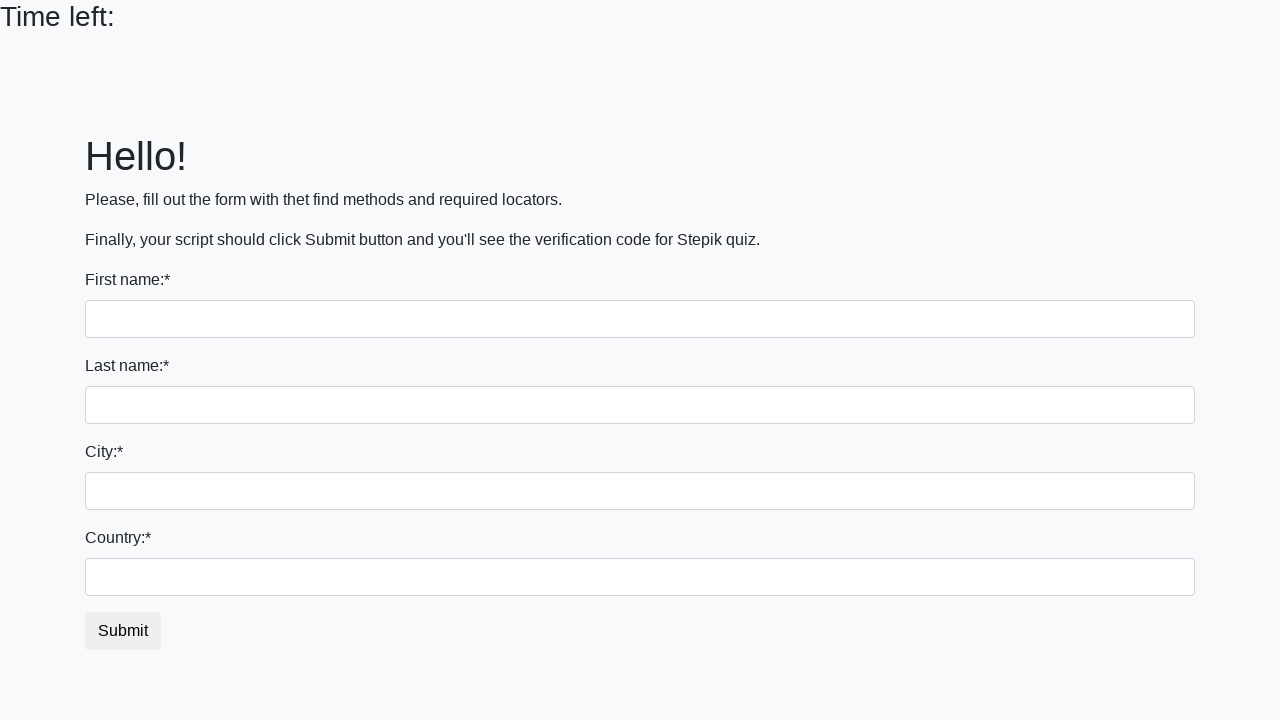

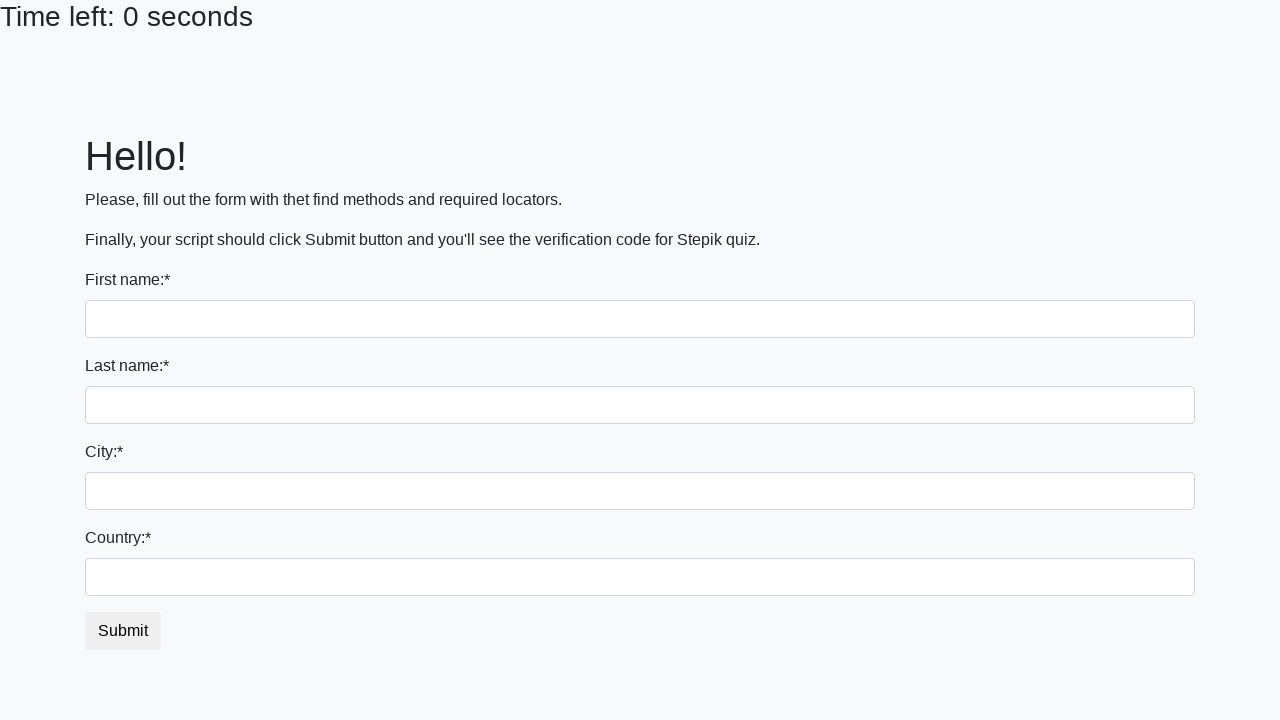